Navigates to a news website, clicks on the first article which opens in a new tab, switches between tabs to verify navigation

Starting URL: https://www.gmanetwork.com/news/tracking/politics/

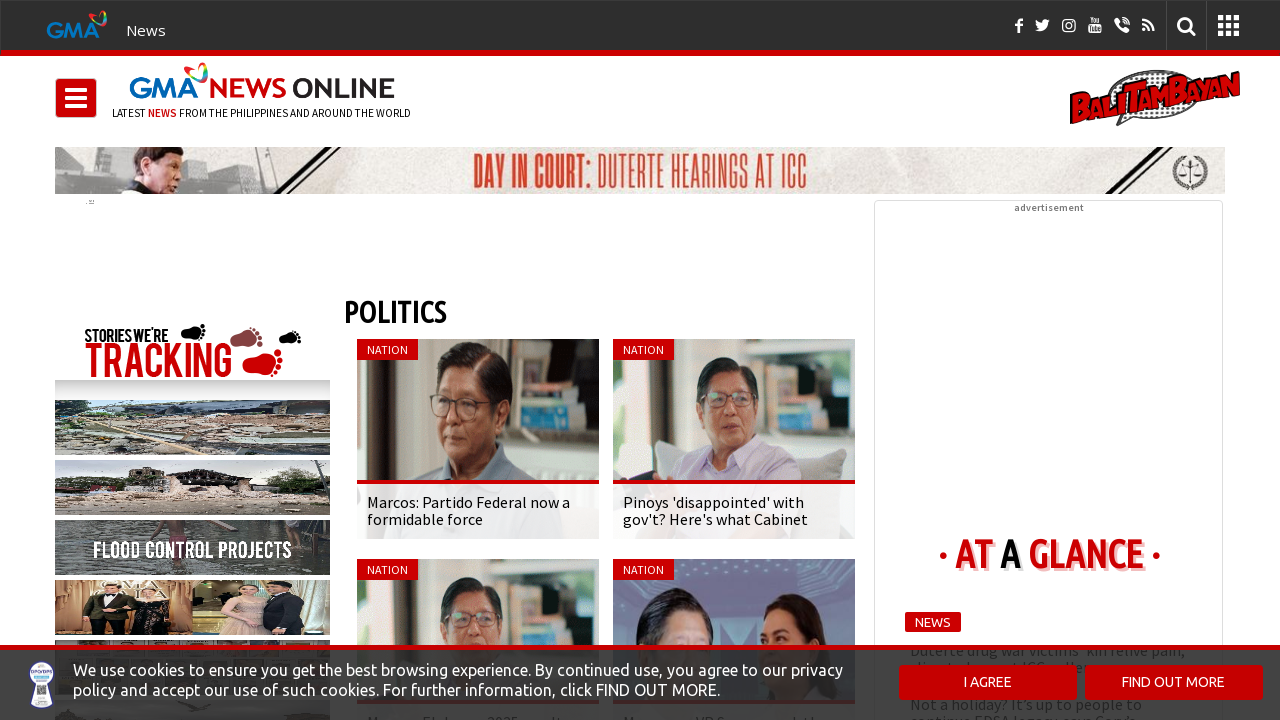

Waited for article titles to load on GMA Network politics page
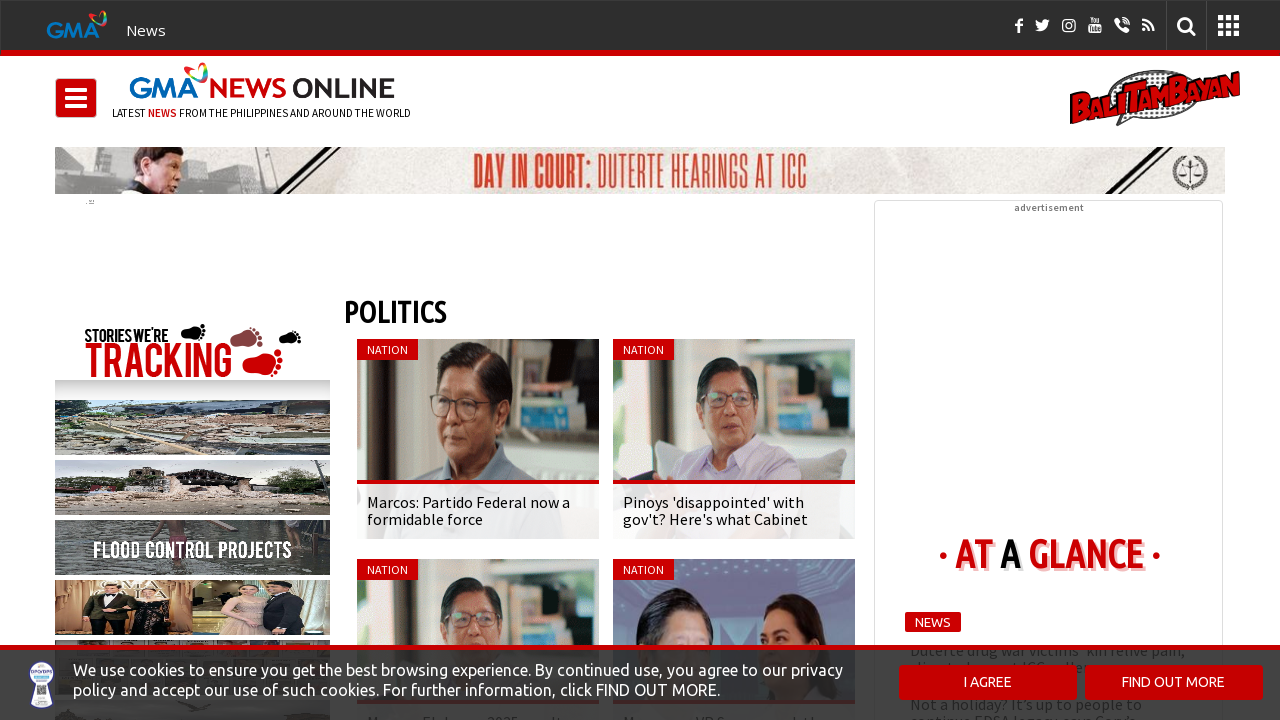

Retrieved all article elements from the page
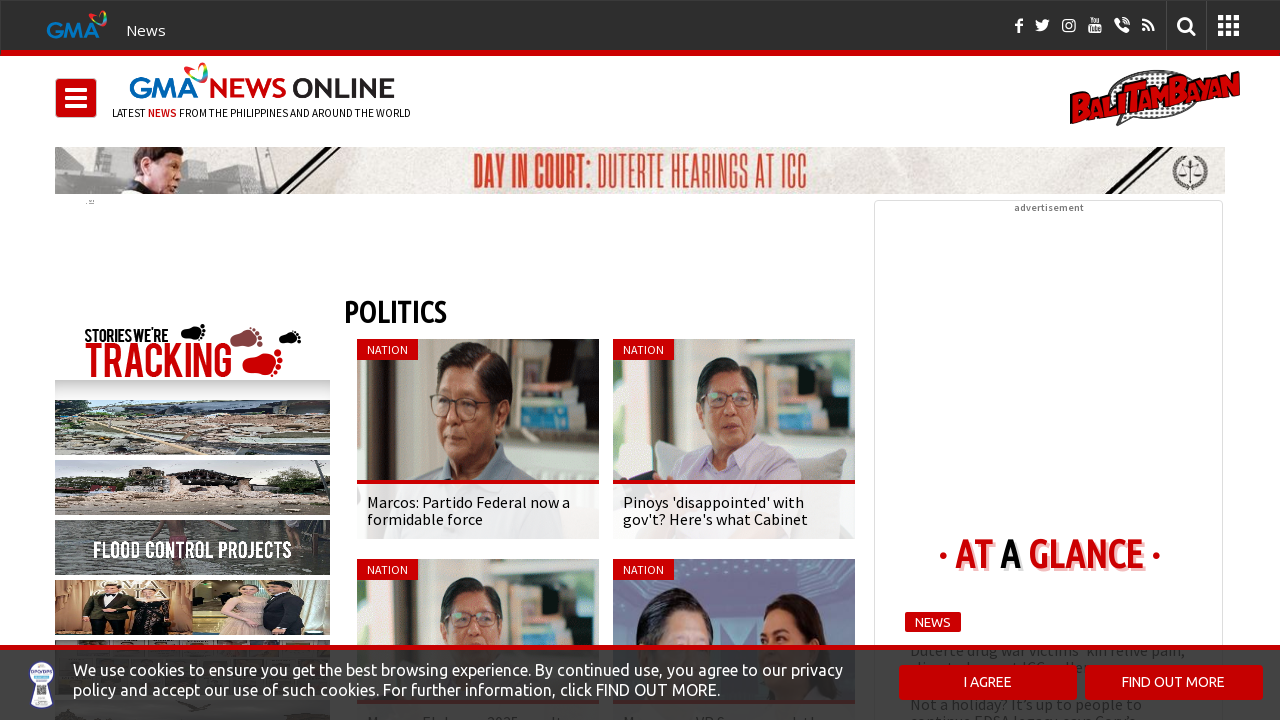

Stored reference to main page
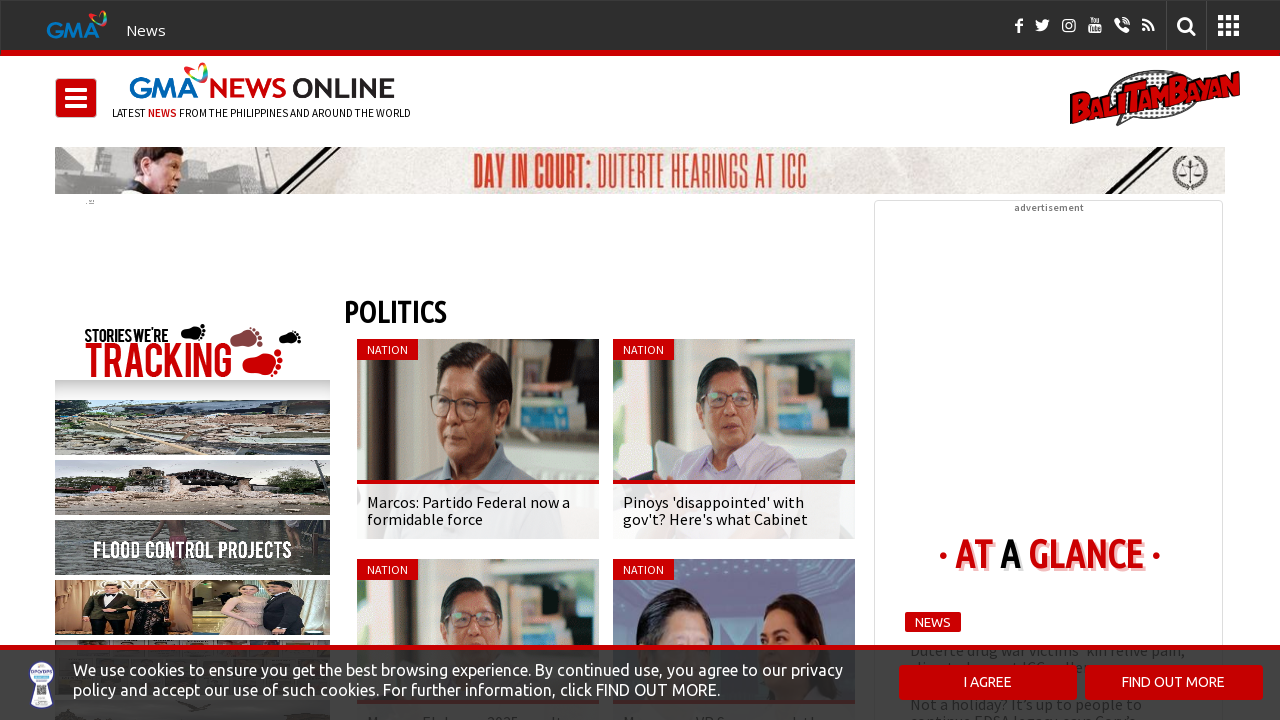

Clicked on the first article which opened in a new tab at (478, 512) on .story_title >> nth=0
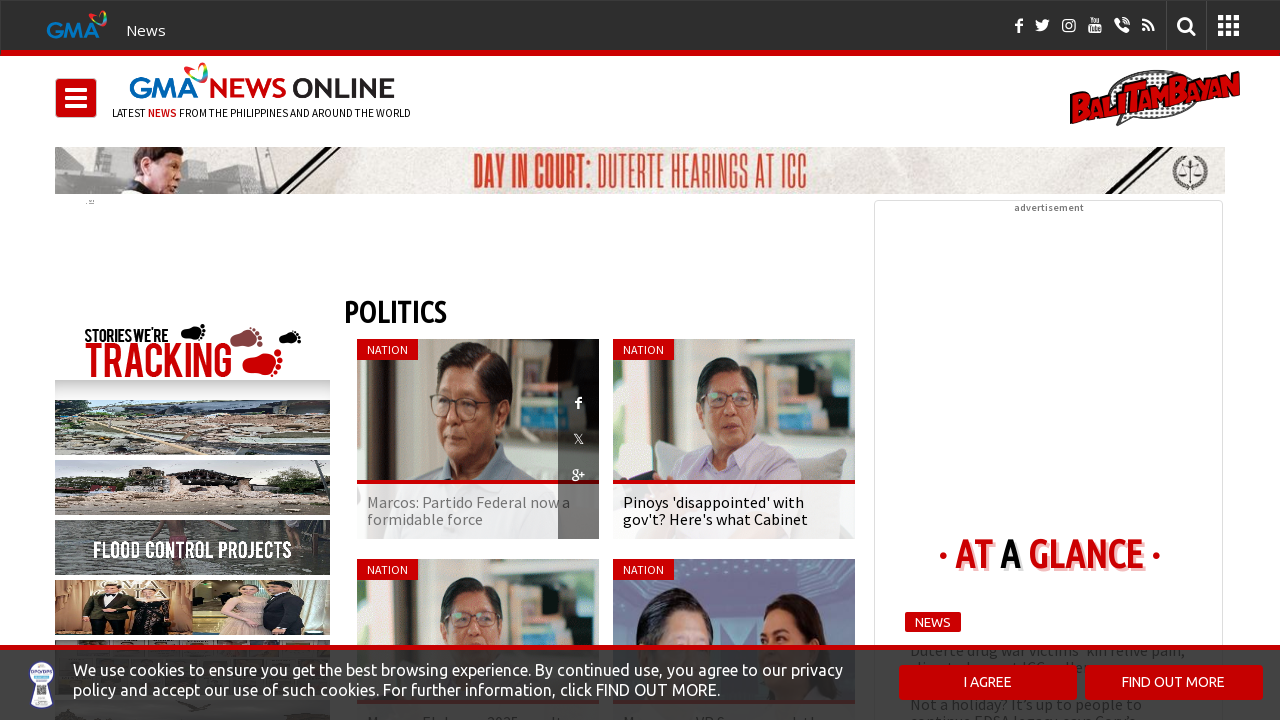

Captured the new page reference from newly opened tab
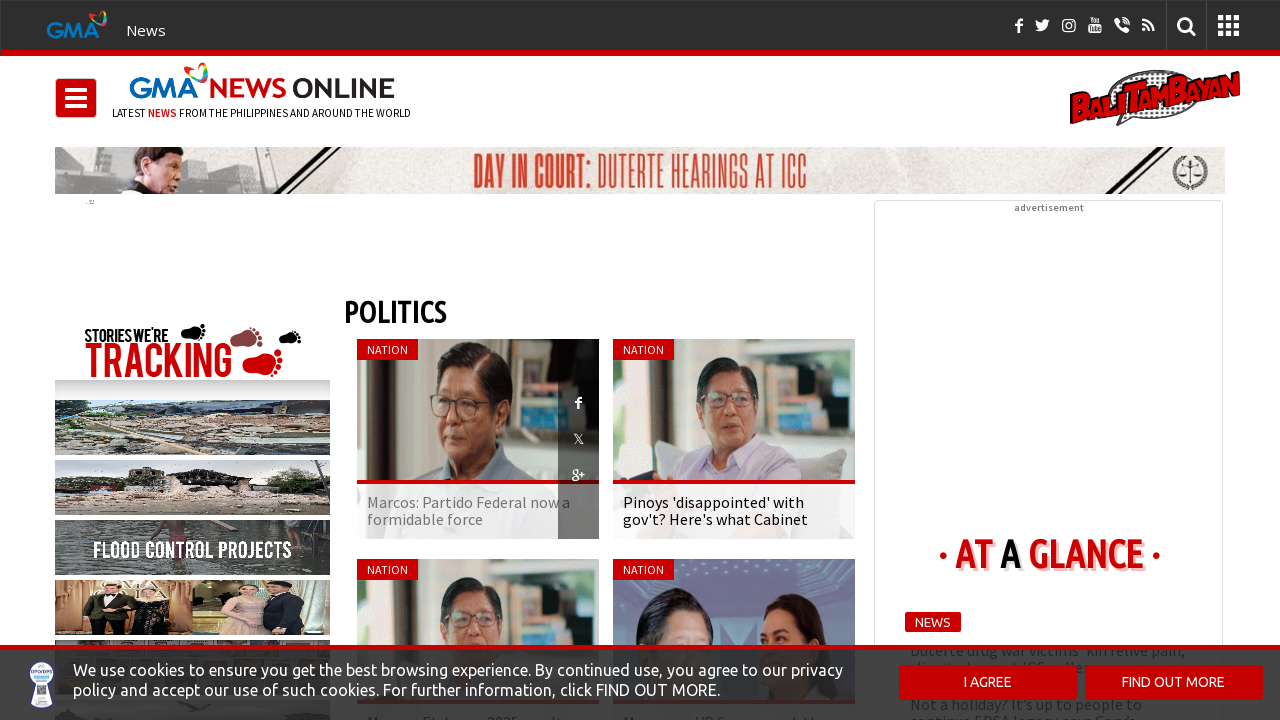

Waited for the new tab to fully load
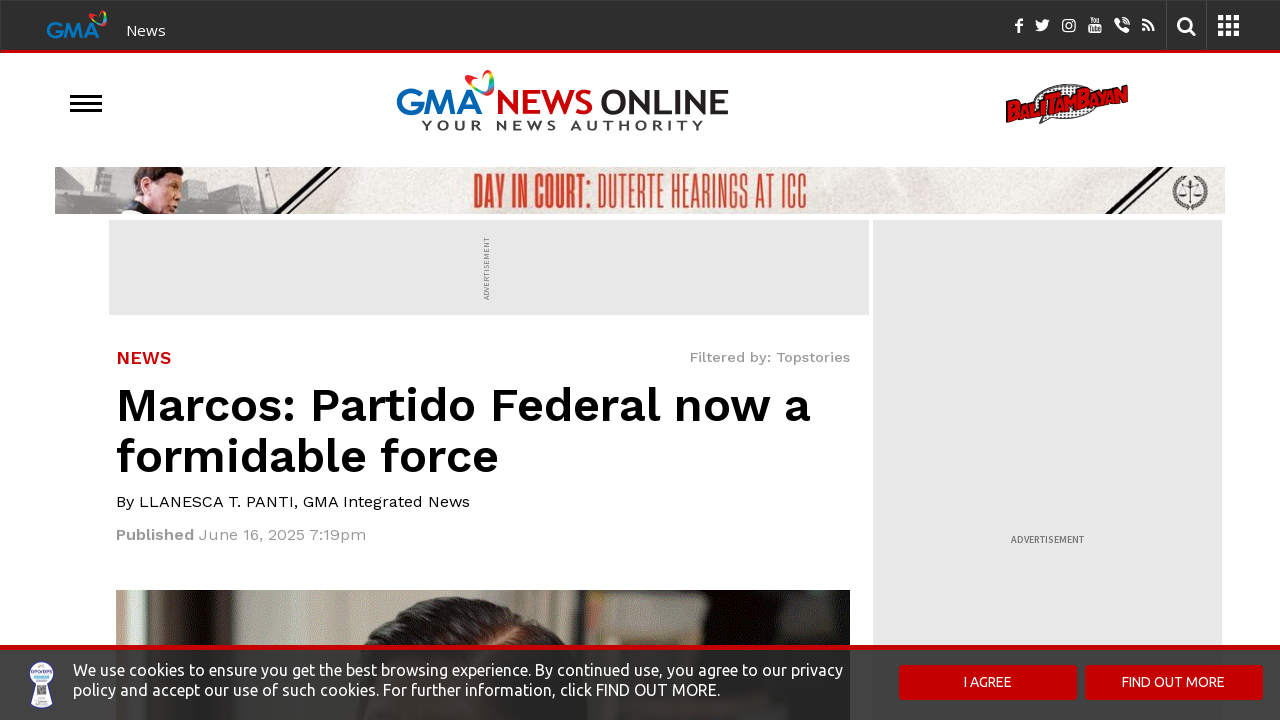

Switched back to the main page tab
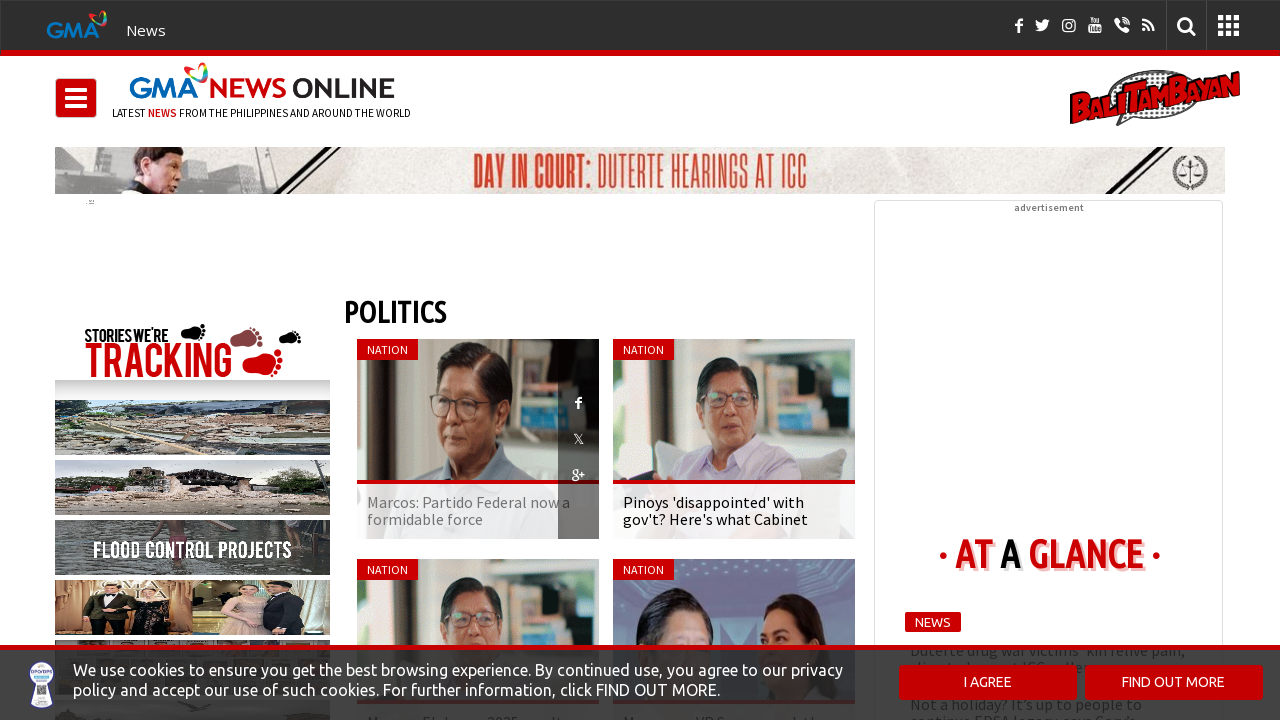

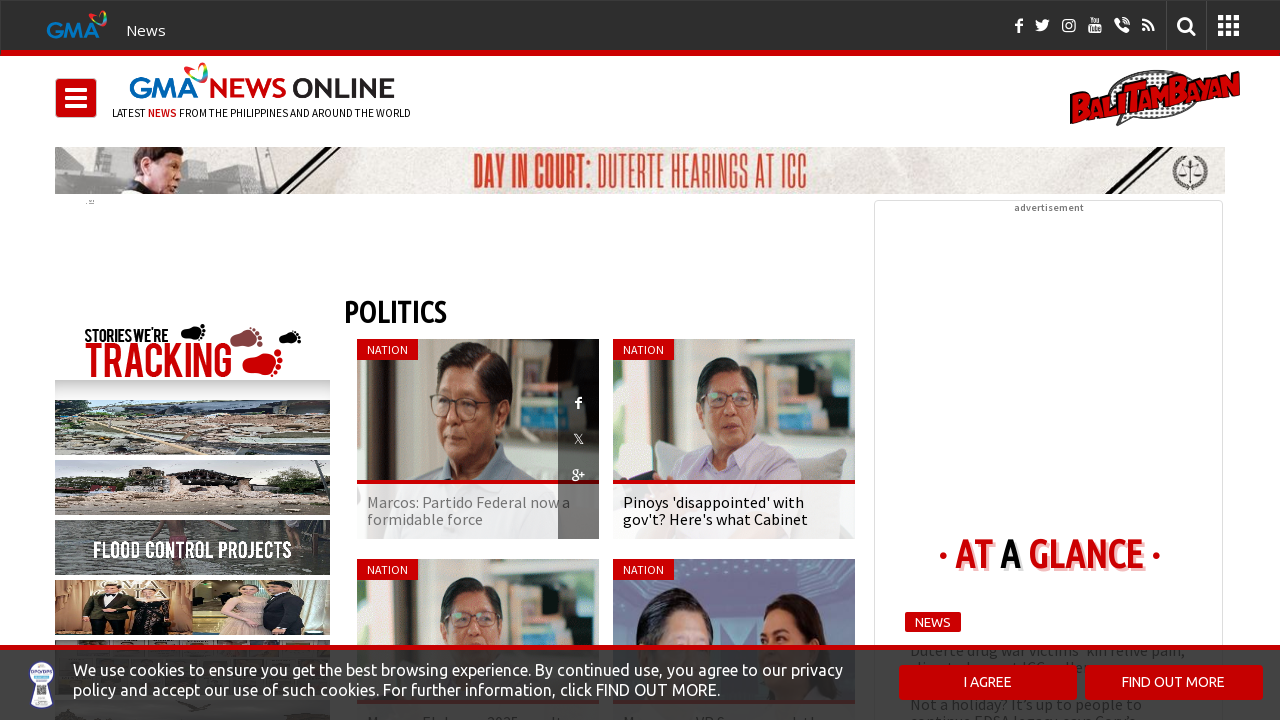